Tests todo creation and completion on TodoMVC using KnockoutJS framework - adds a todo item, marks it complete, and verifies the count shows 0 items left

Starting URL: https://todomvc.com/

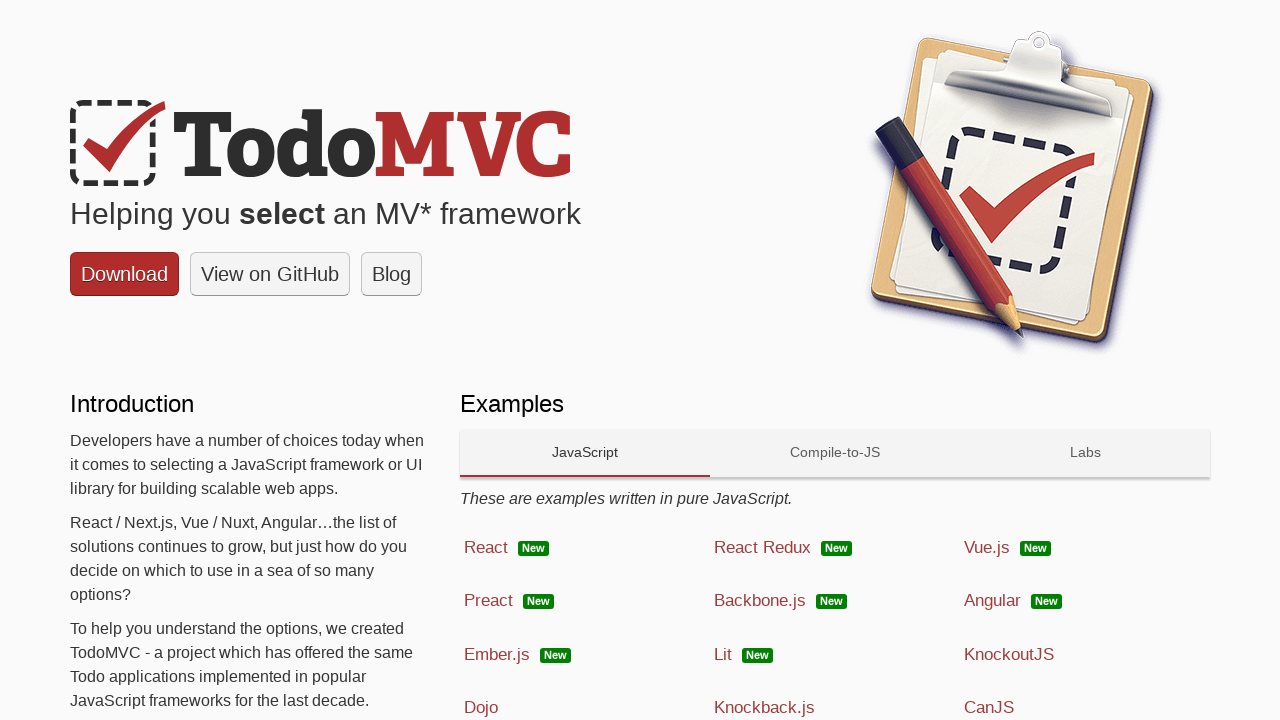

Clicked on KnockoutJS technology link at (1009, 654) on text=KnockoutJS
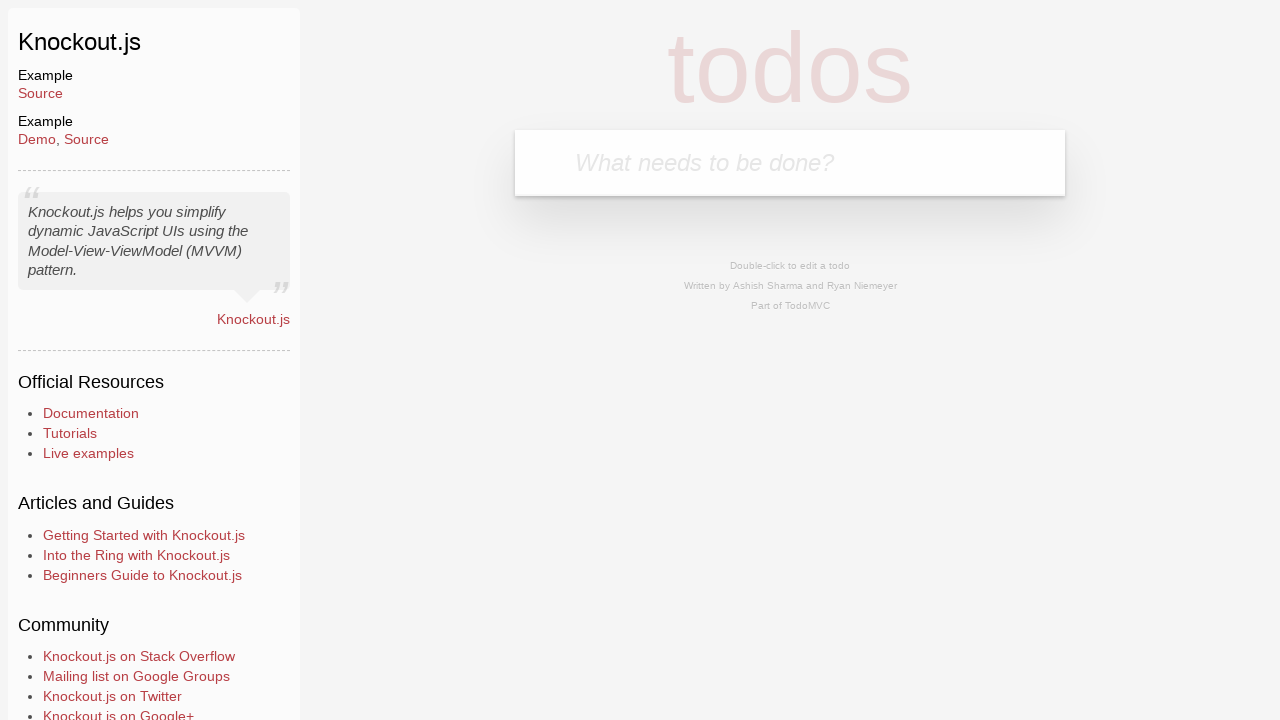

Filled todo input field with 'Breakfast' on input[placeholder='What needs to be done?']
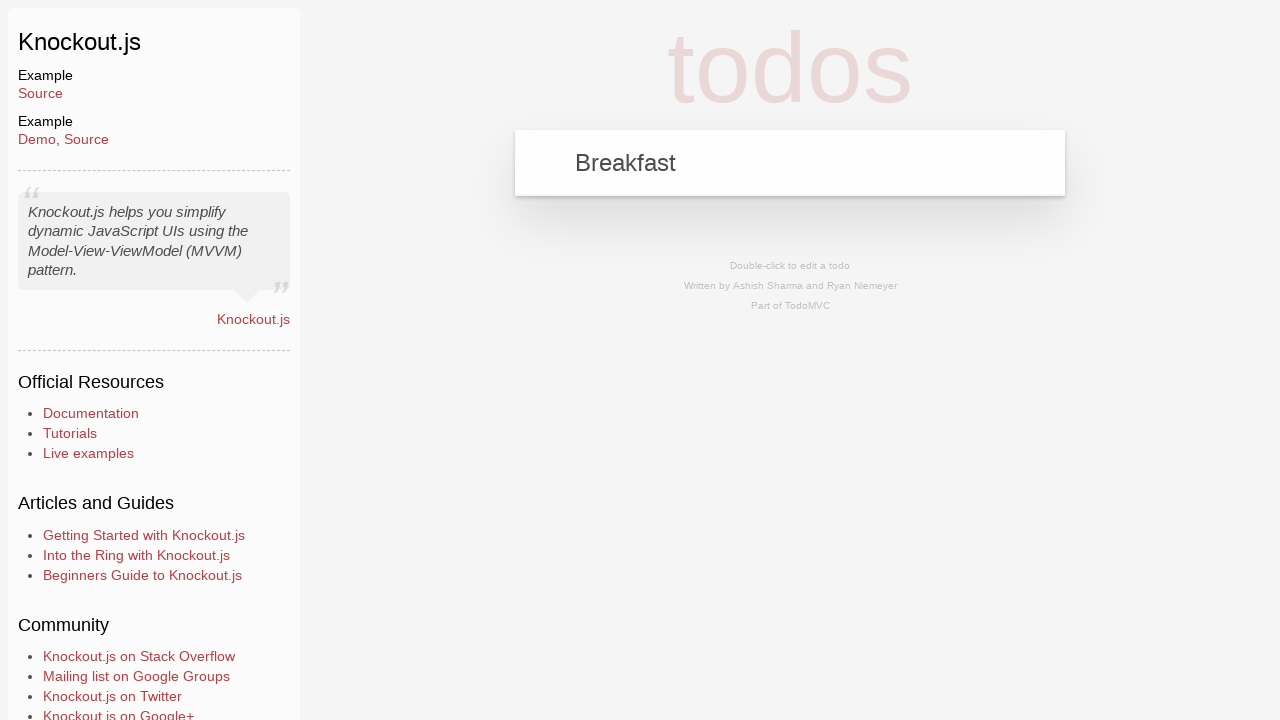

Pressed Enter to add the todo item on input[placeholder='What needs to be done?']
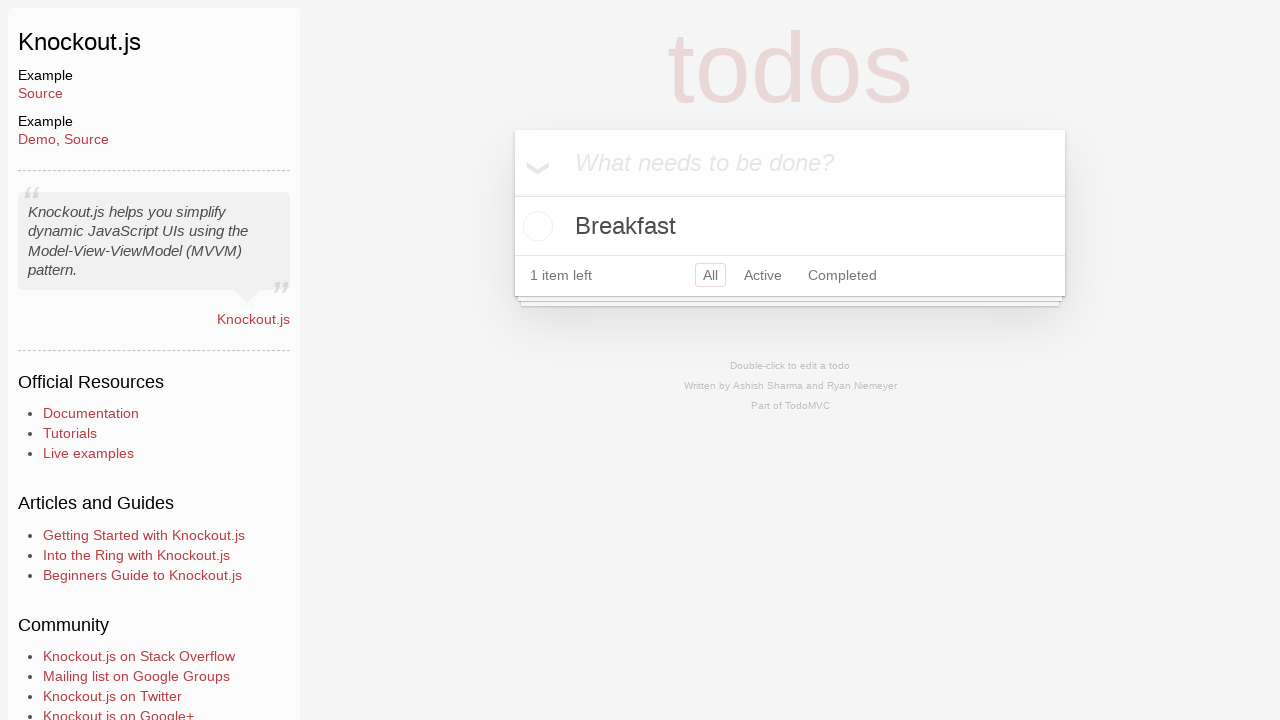

Clicked checkbox to mark Breakfast as complete at (535, 226) on xpath=//label[text()='Breakfast']/preceding-sibling::input
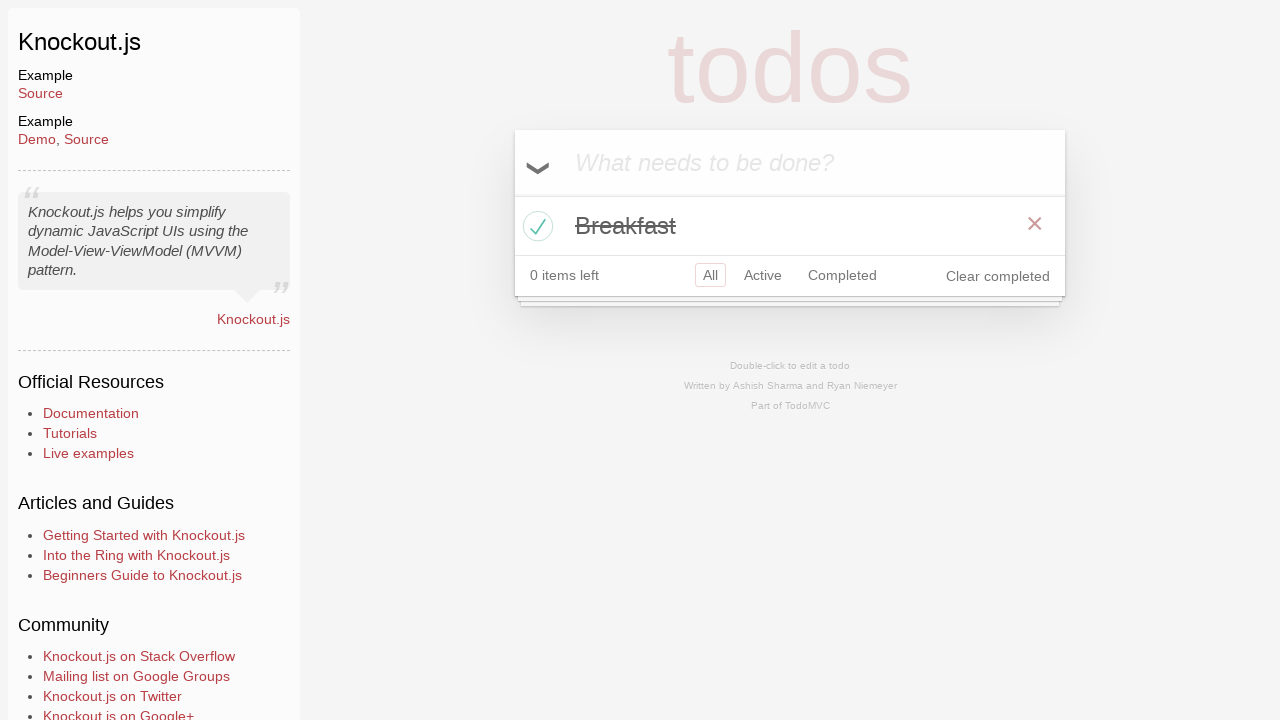

Verified footer shows 0 items left
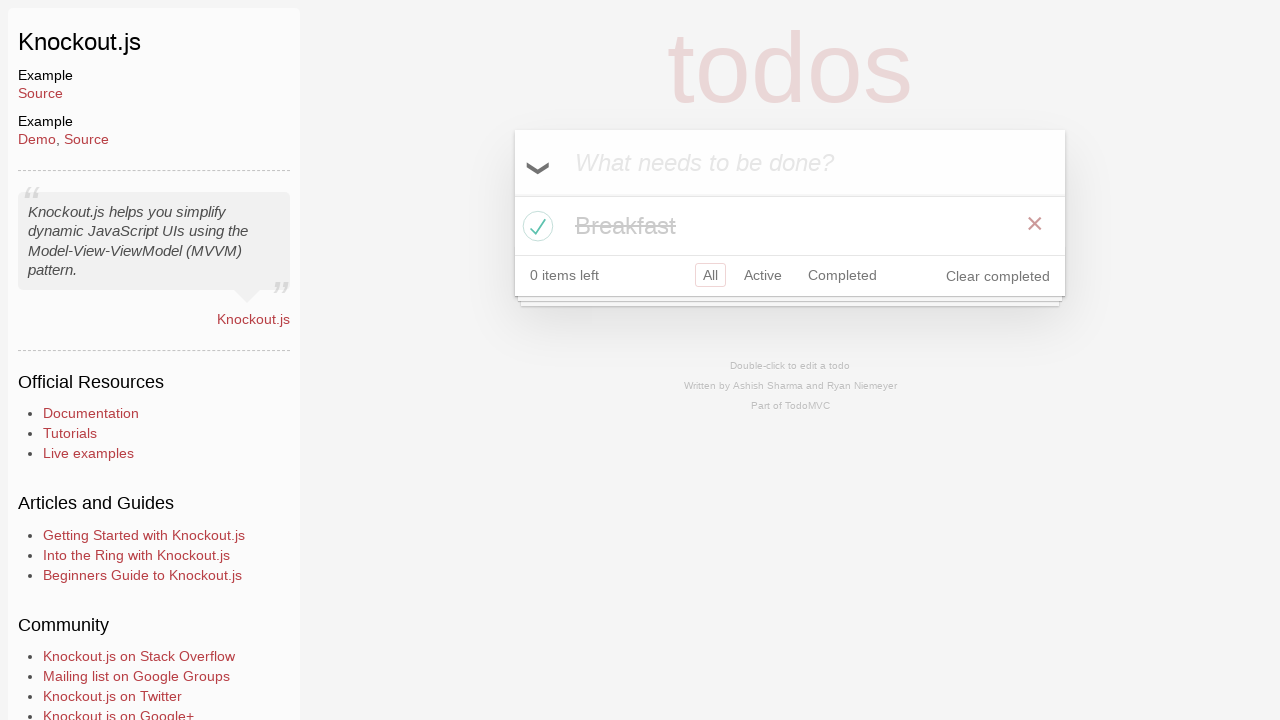

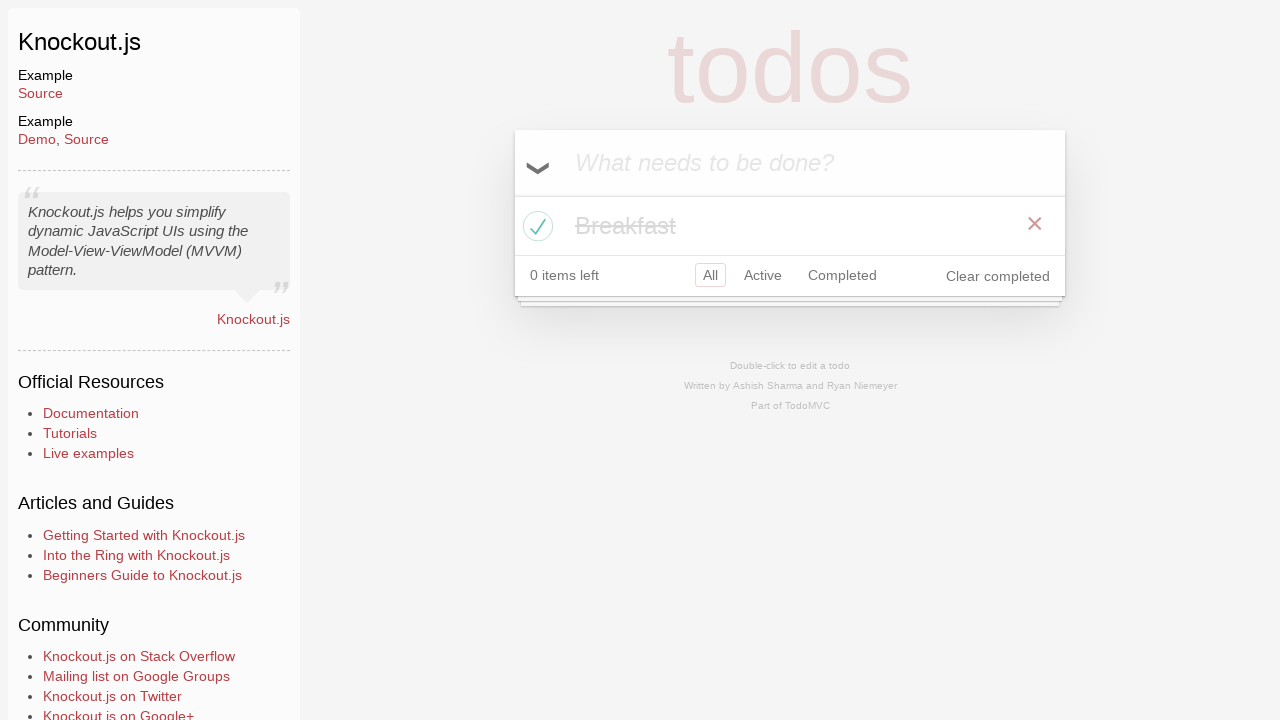